Tests various hyperlink interactions including clicking links, extracting URLs, checking for broken links, and counting links on the page

Starting URL: https://leafground.com/link.xhtml

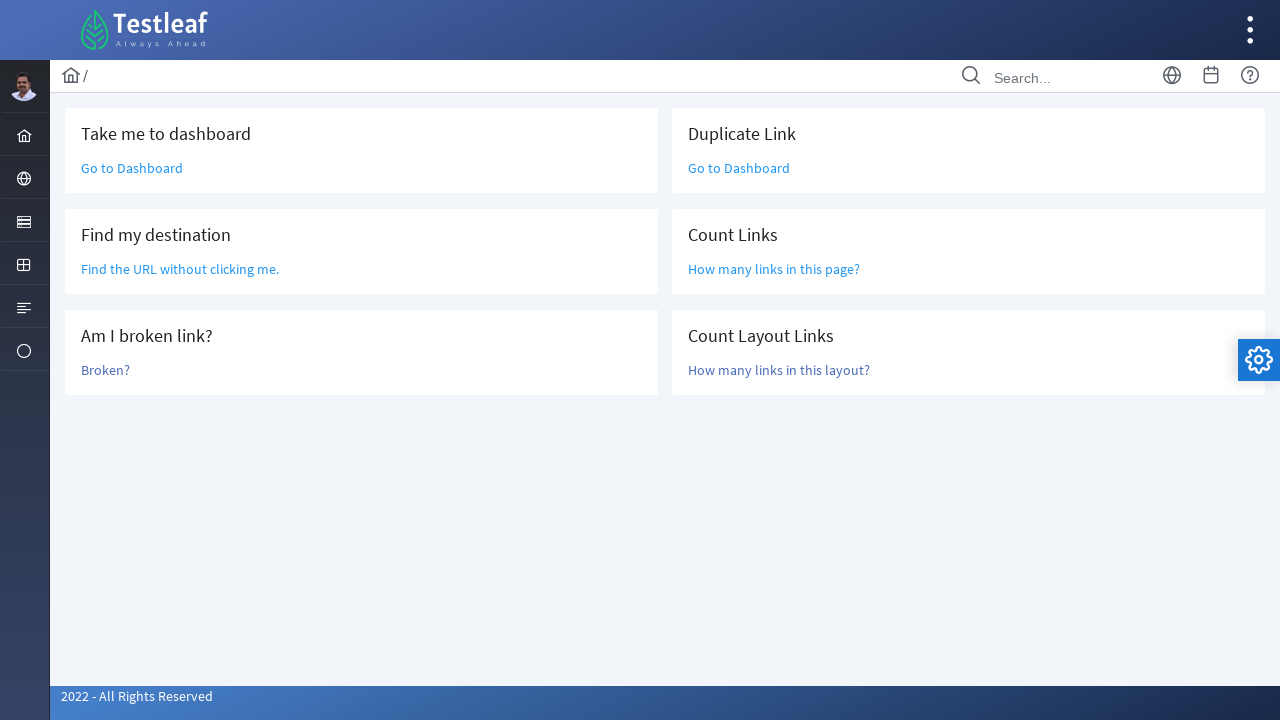

Clicked 'Go to Dashboard' link at (132, 168) on text=Go to Dashboard
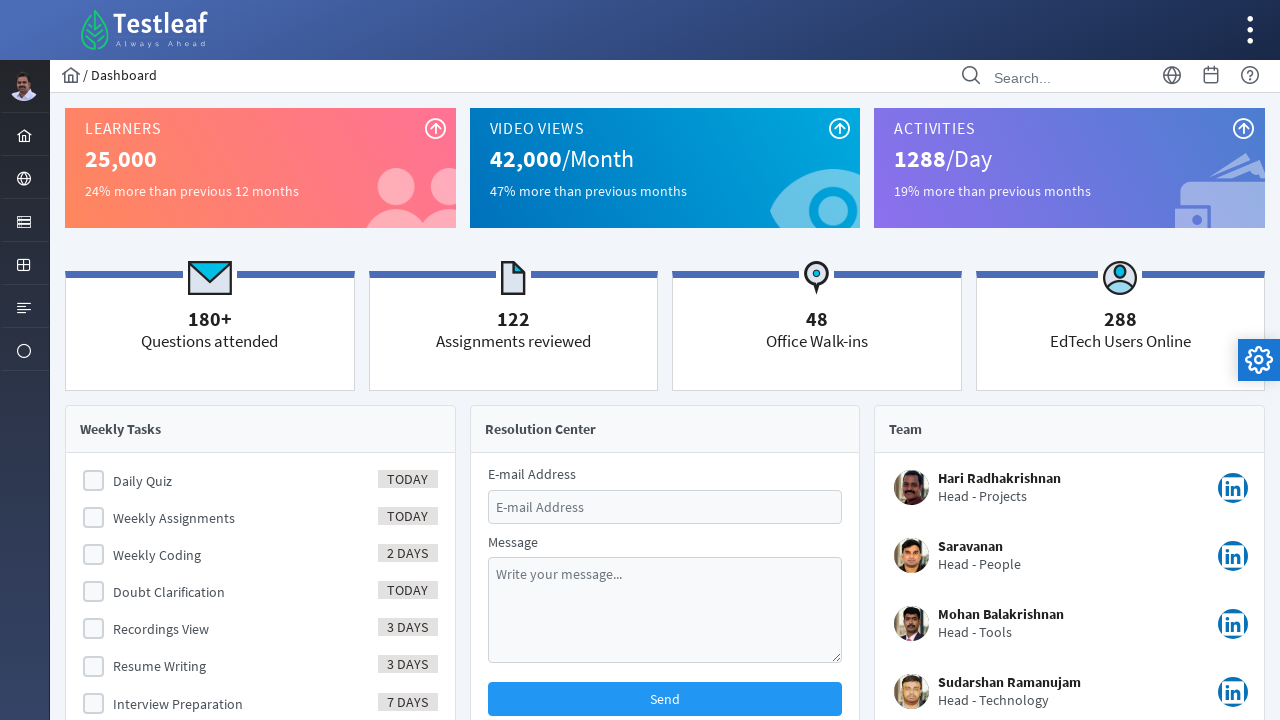

Navigated back from dashboard
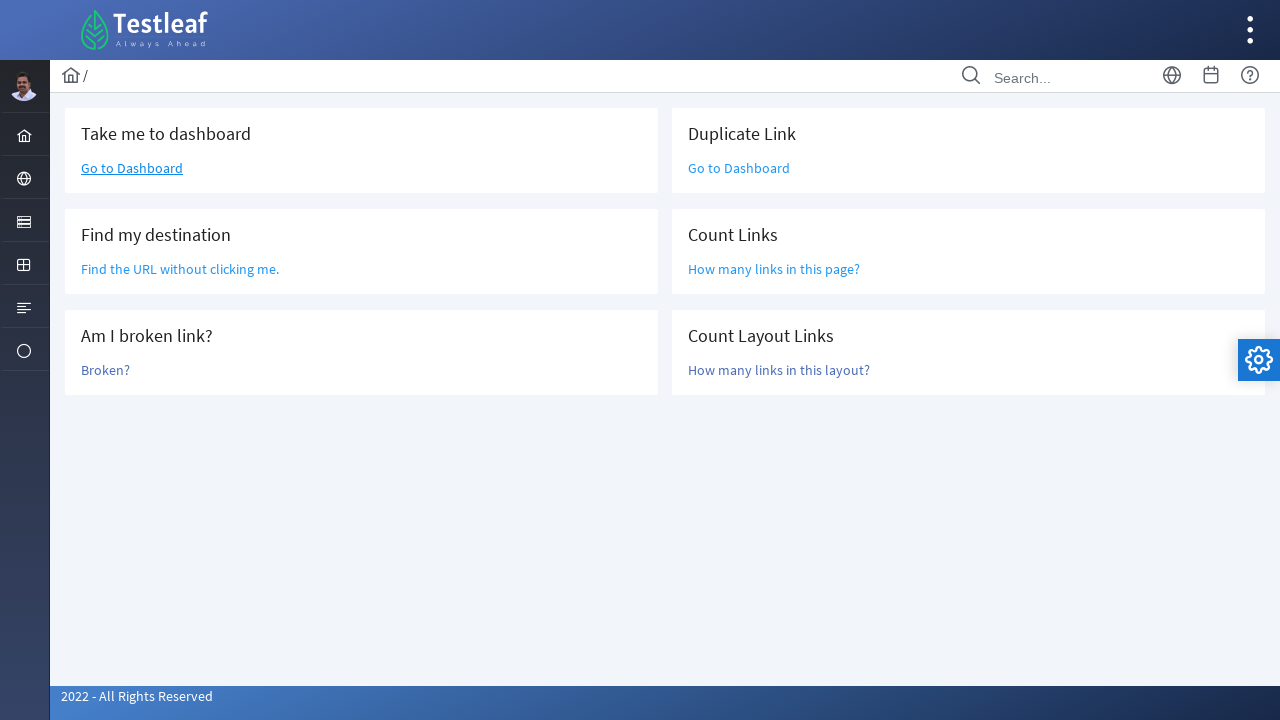

Located URL element without clicking
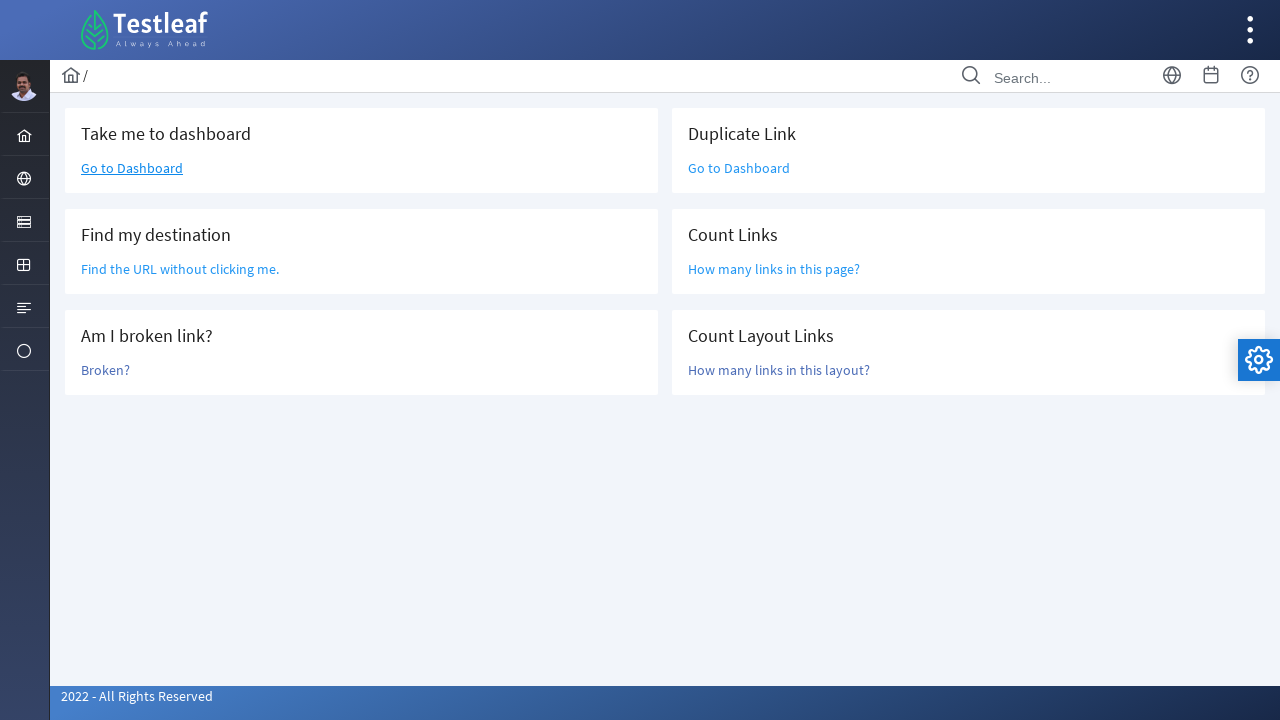

Extracted URL from link: /grid.xhtml
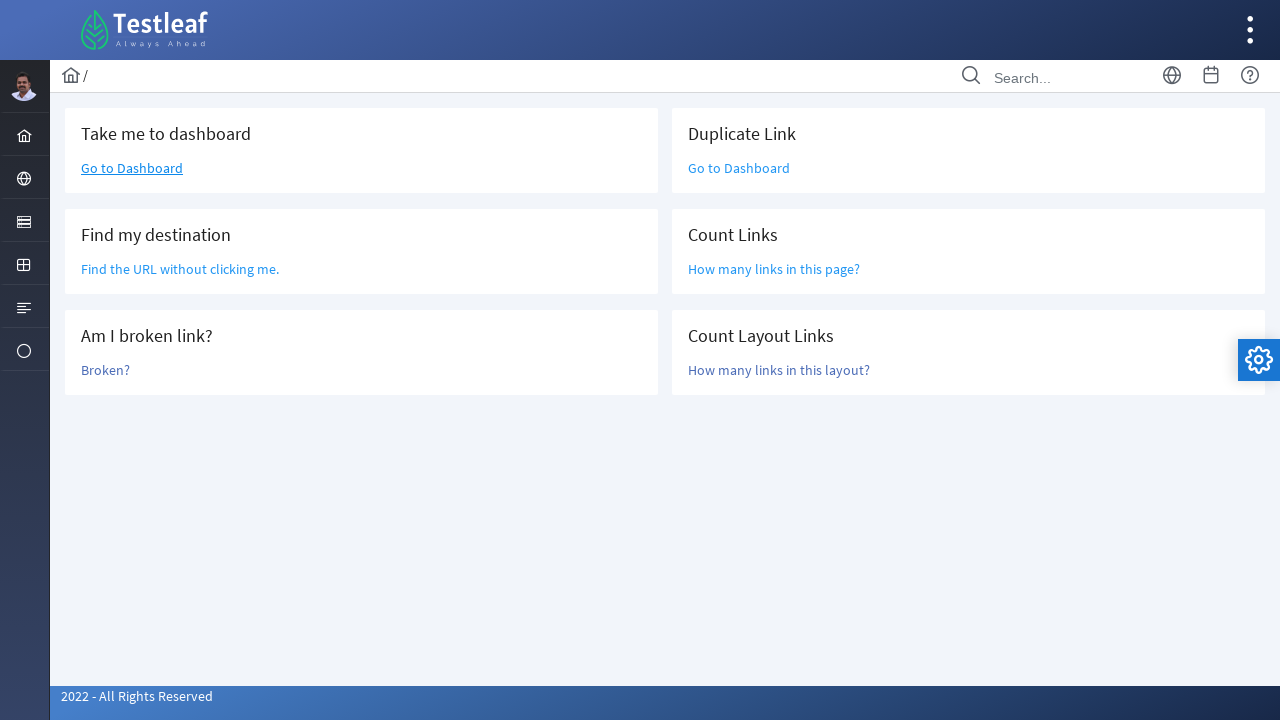

Clicked on potentially broken link at (106, 370) on text=Broken?
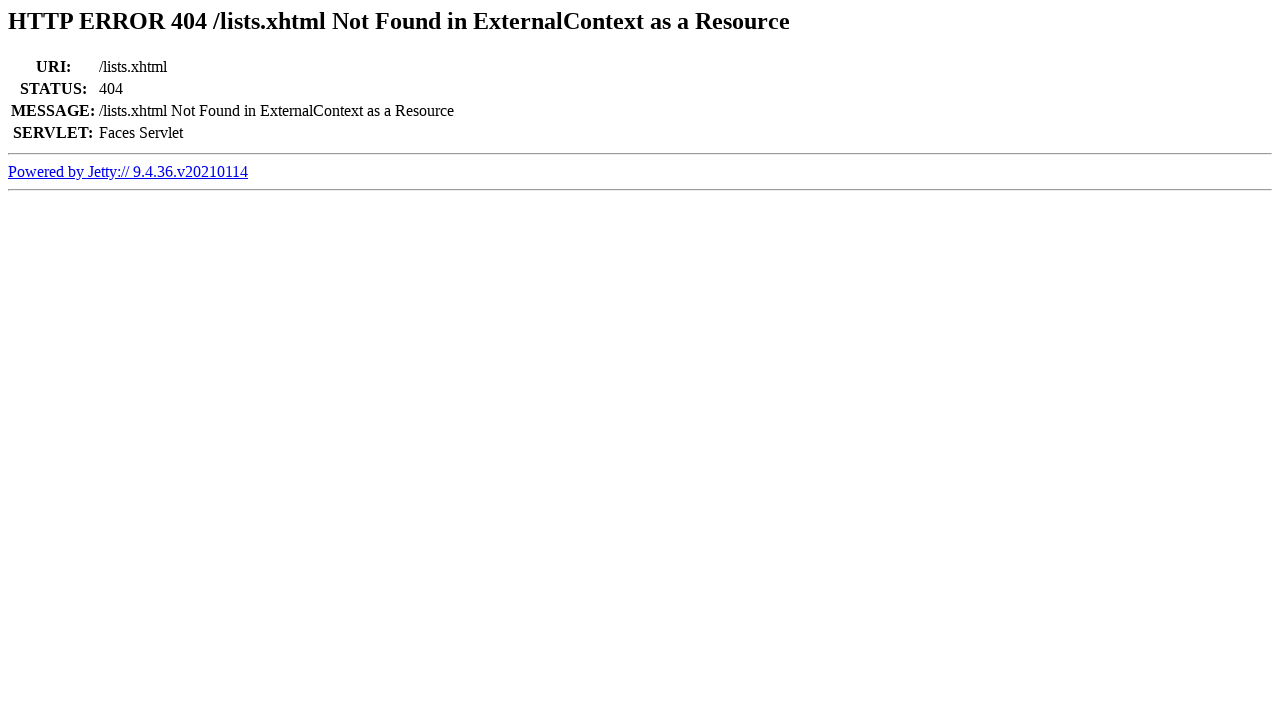

Retrieved page title: Error 404 /lists.xhtml Not Found in ExternalContext as a Resource
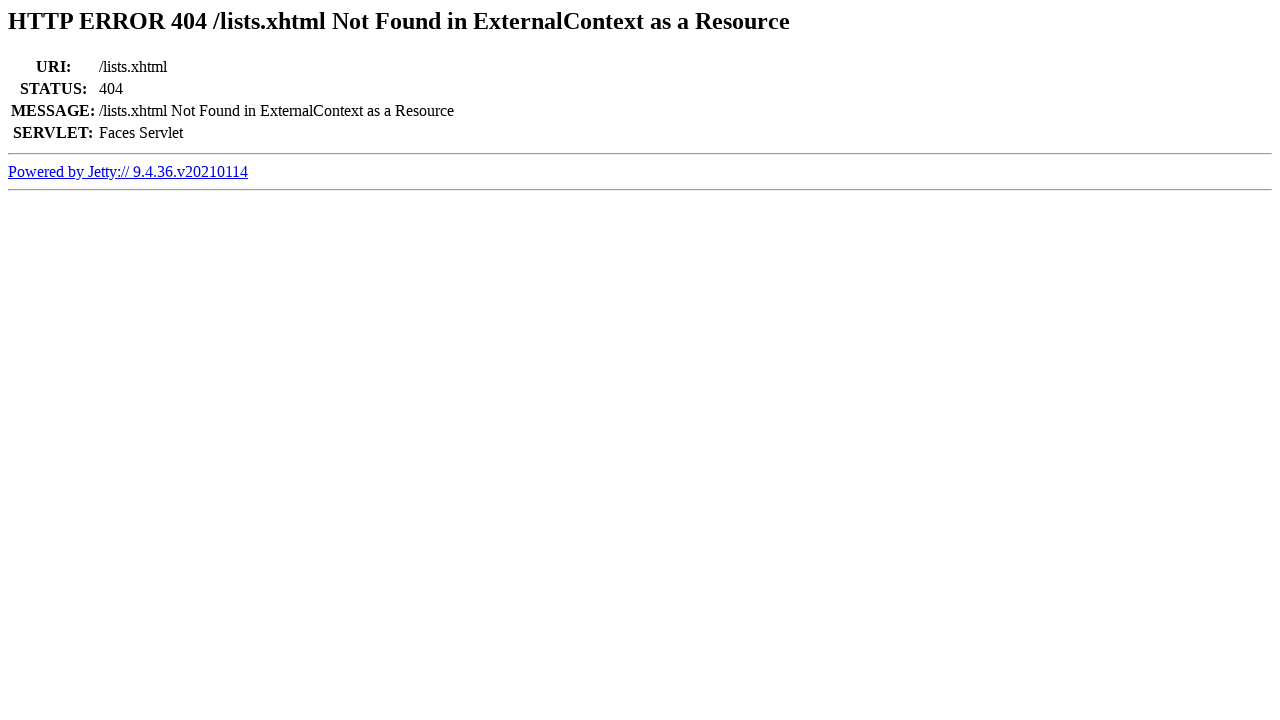

Confirmed link is broken (404 in title)
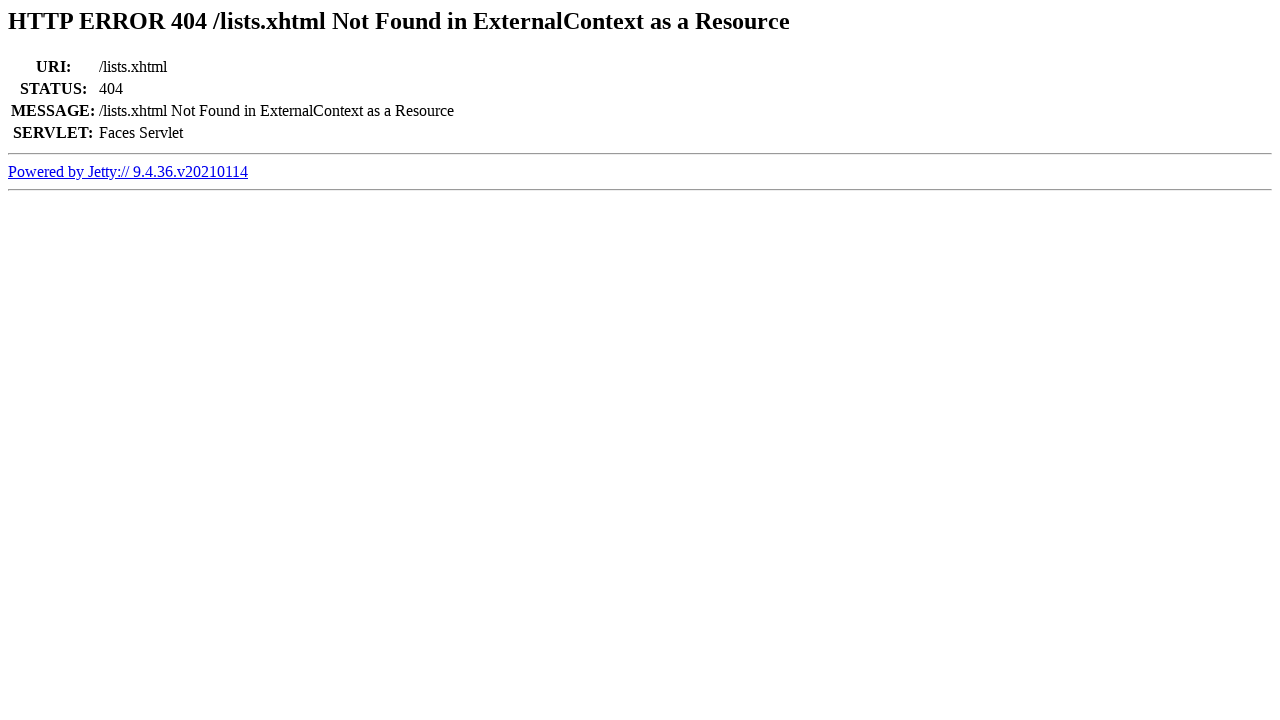

Navigated back from broken link check
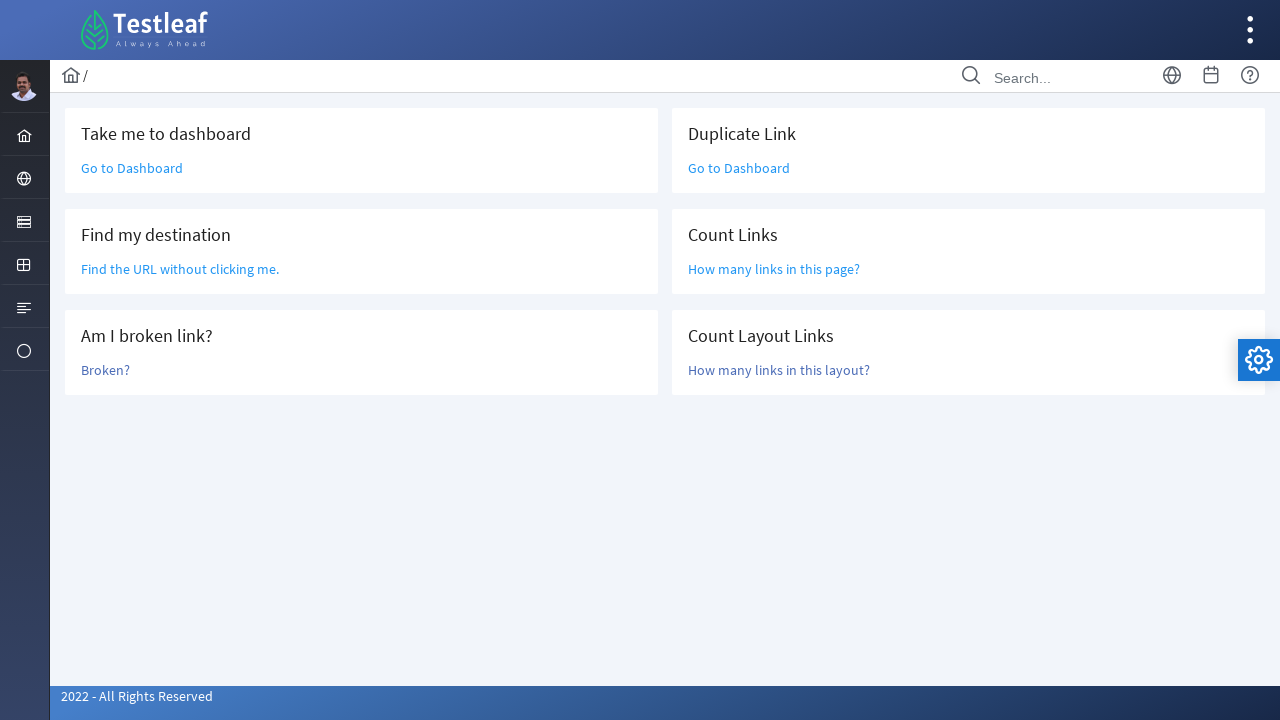

Clicked duplicate 'Go to Dashboard' link at (132, 168) on text=Go to Dashboard
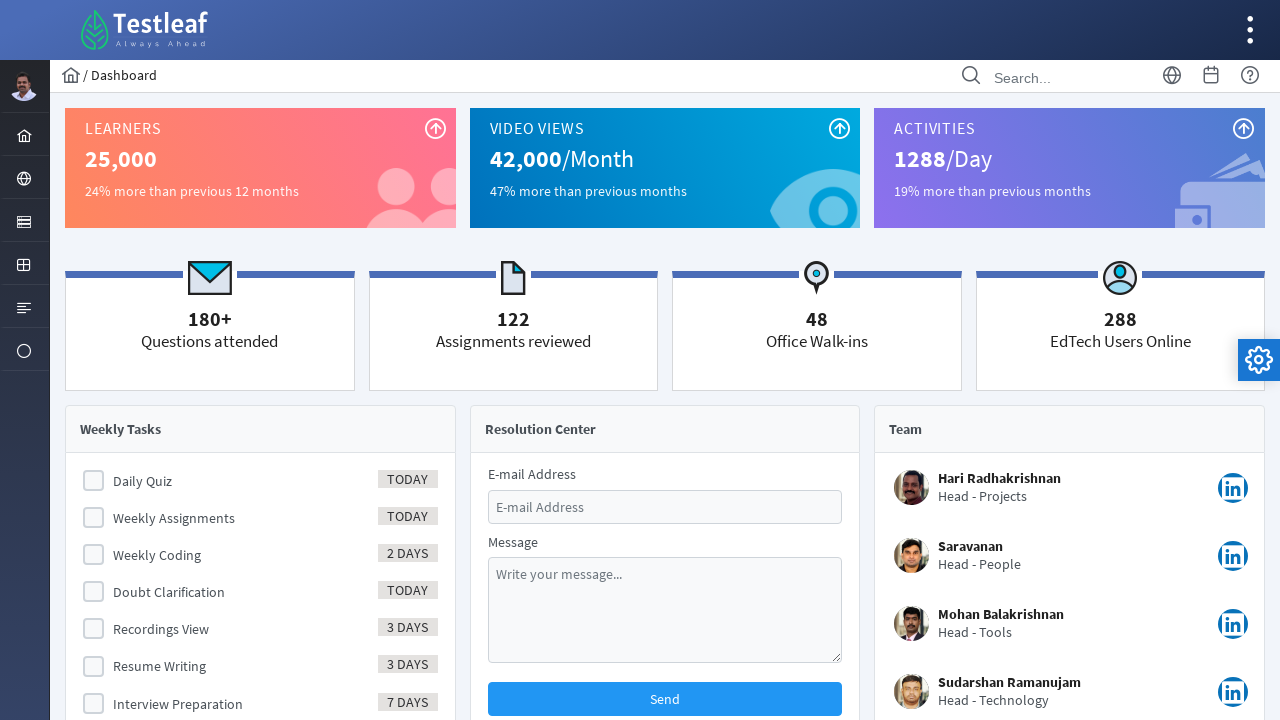

Navigated back from duplicate dashboard link
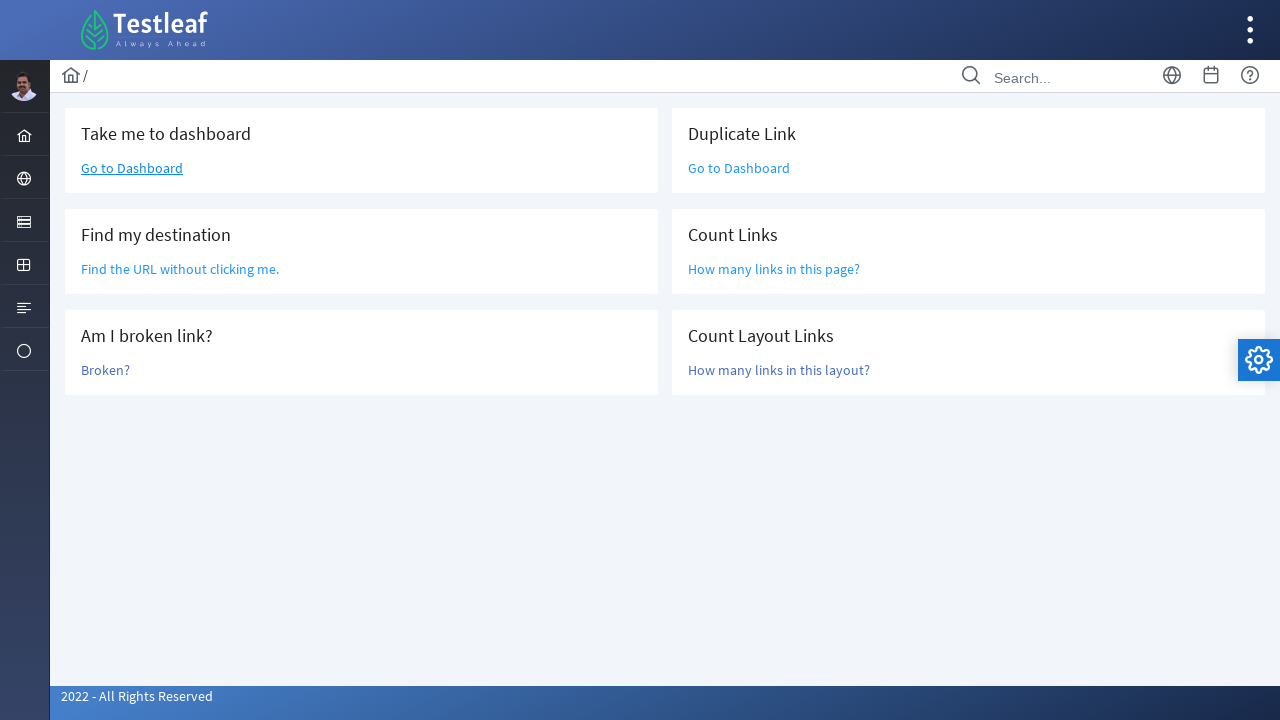

Located all links within form#j_idt87
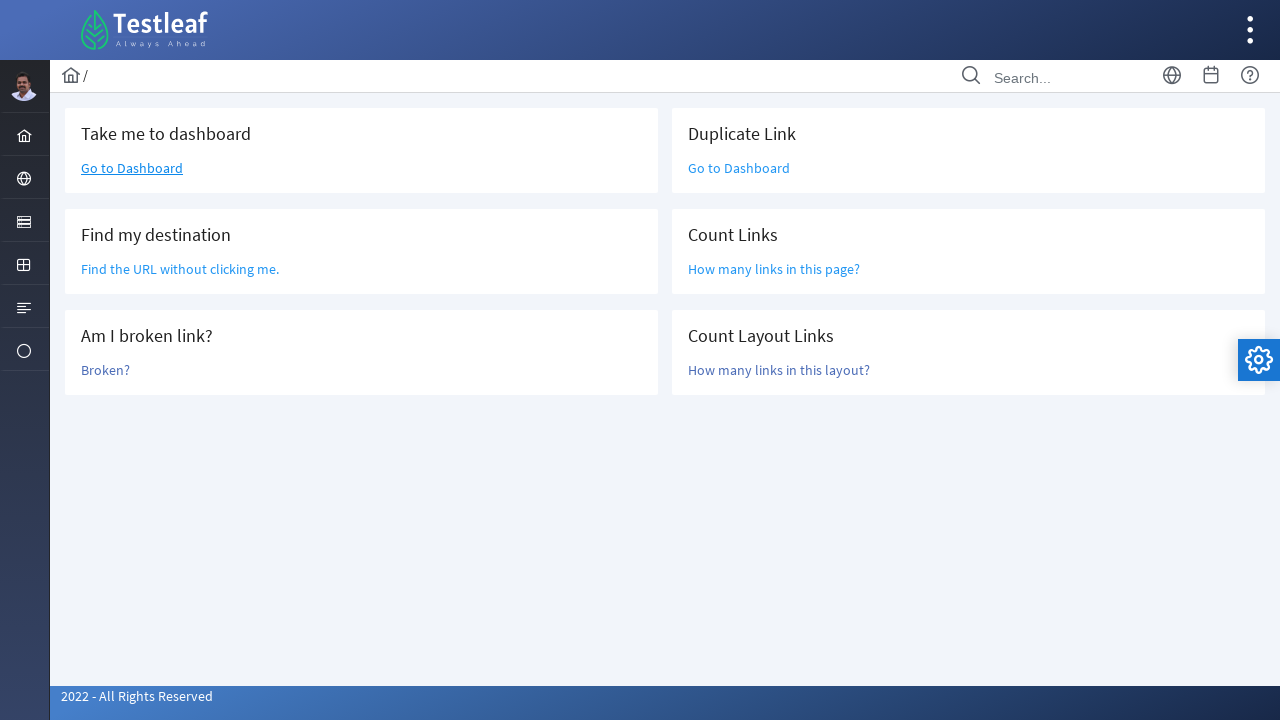

Counted 6 links in form
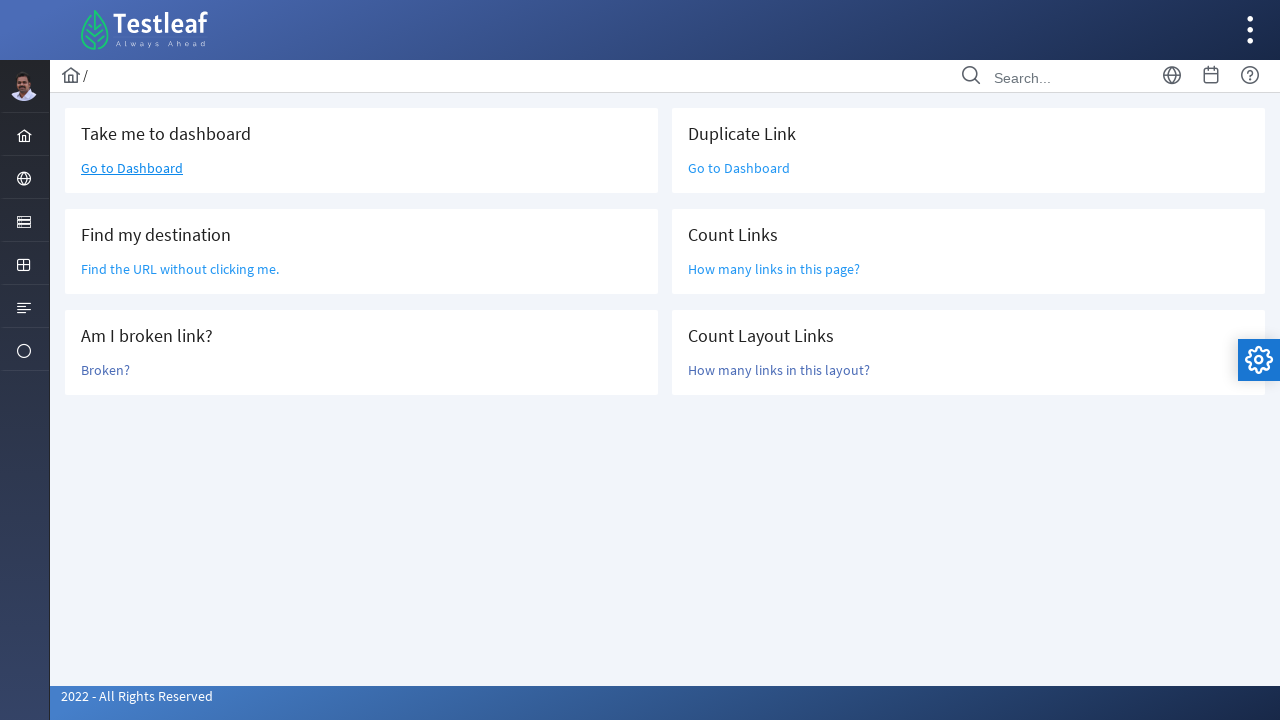

Located all links in page layout
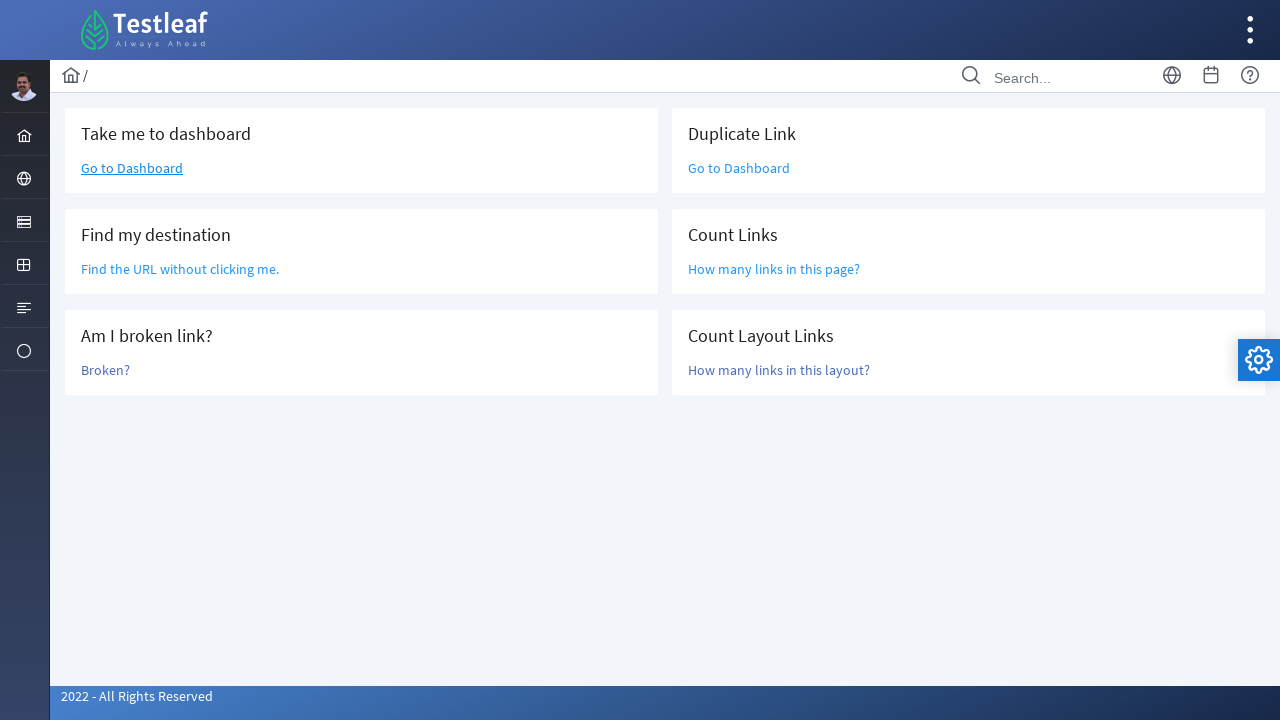

Counted 47 total links on page
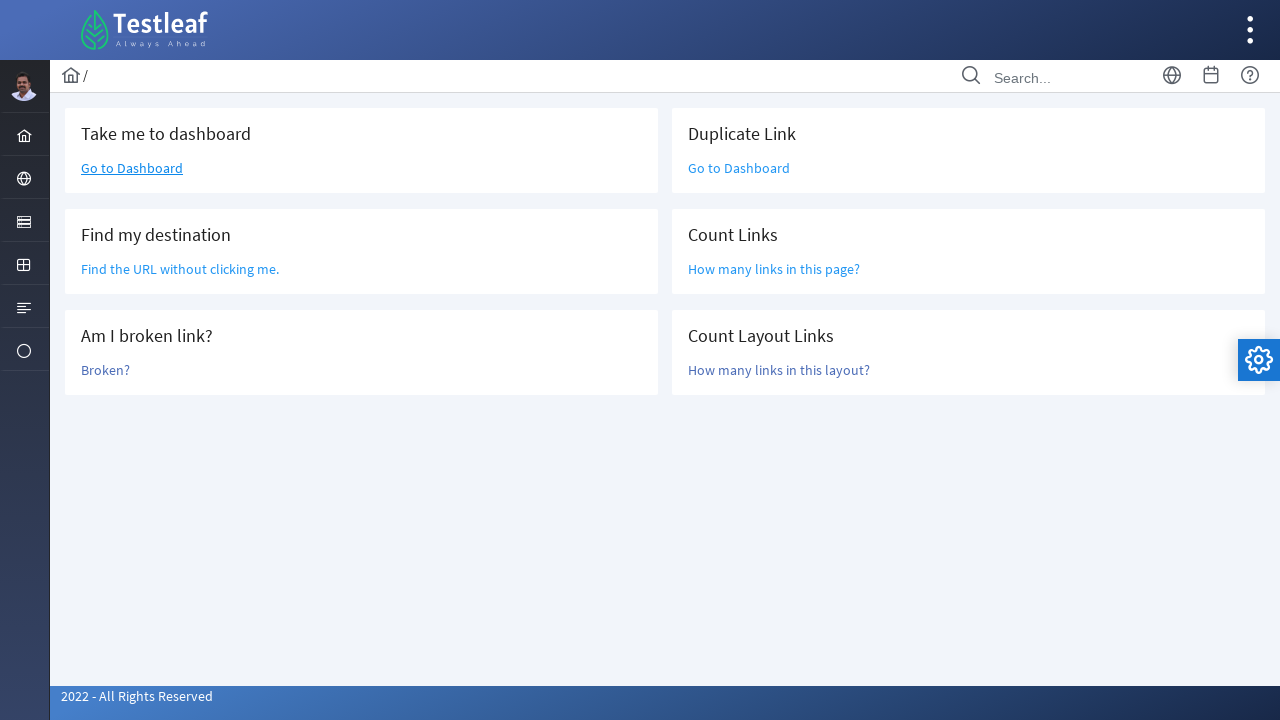

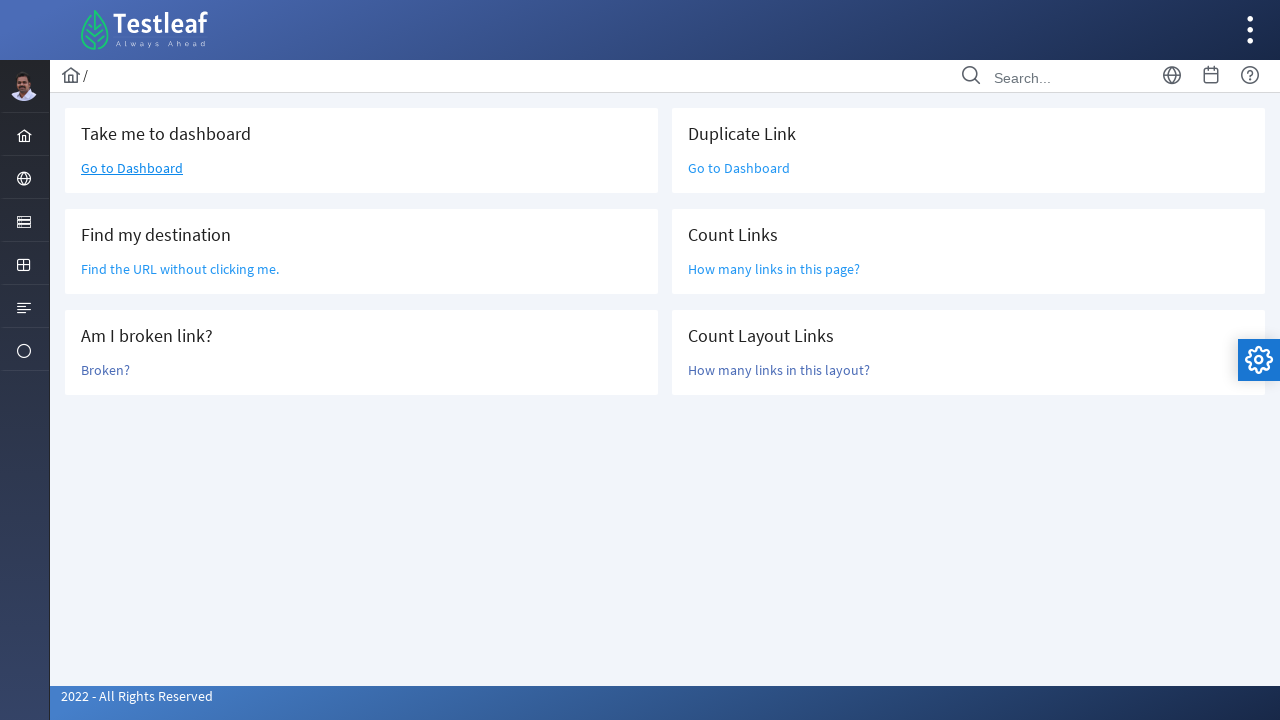